Tests double-click functionality on W3Schools demo page by entering text in a field, double-clicking a copy button, and verifying the text is copied to another field

Starting URL: https://www.w3schools.com/tags/tryit.asp?filename=tryhtml5_ev_ondblclick3

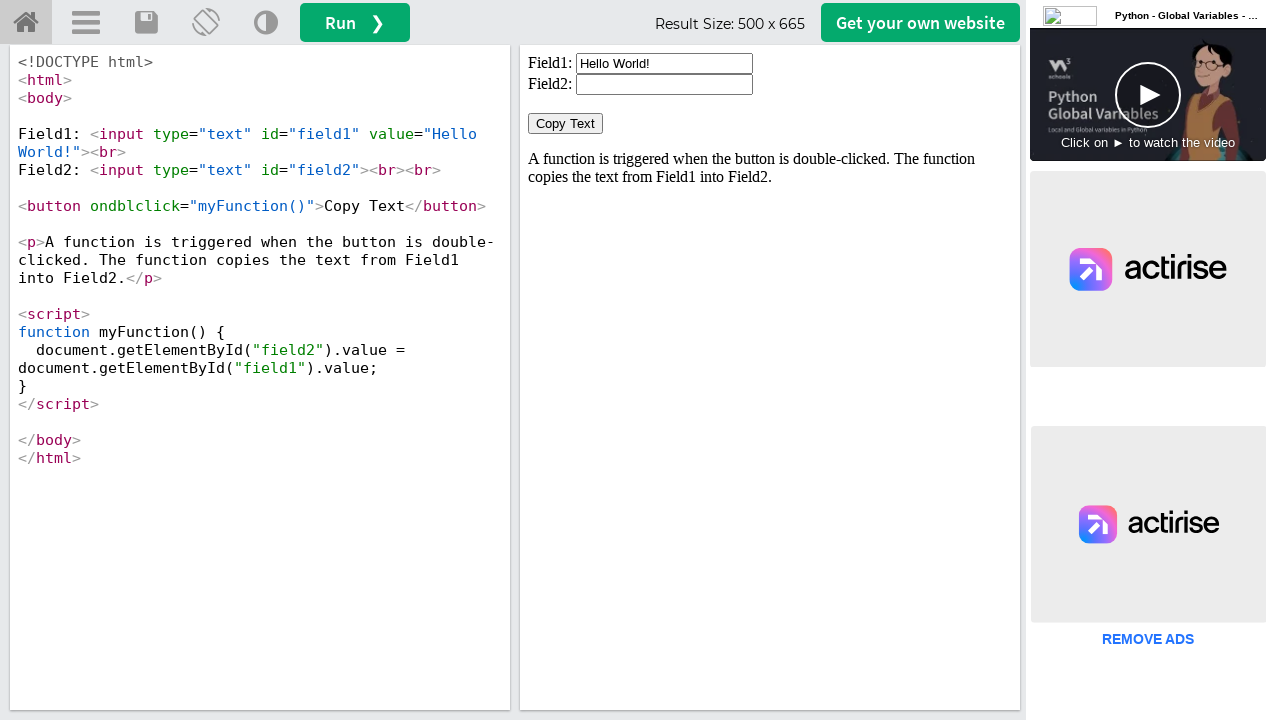

Located iframe containing the W3Schools demo
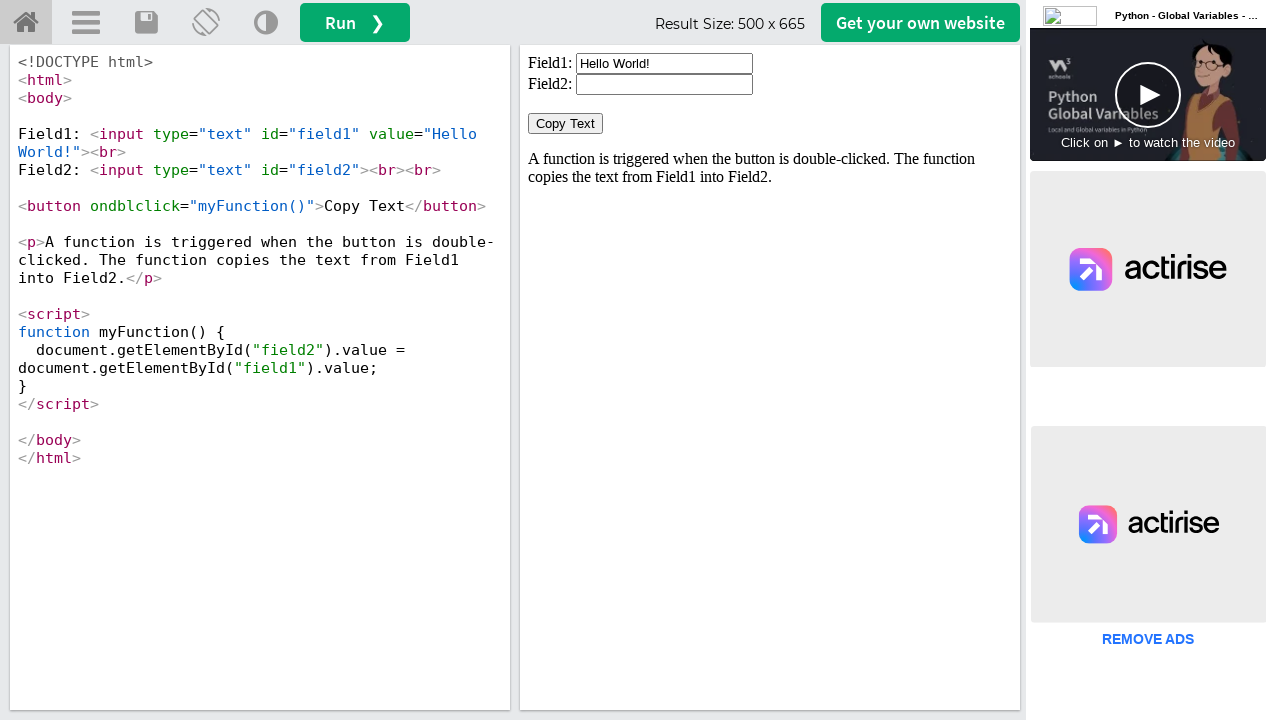

Cleared the first input field on iframe#iframeResult >> internal:control=enter-frame >> input#field1
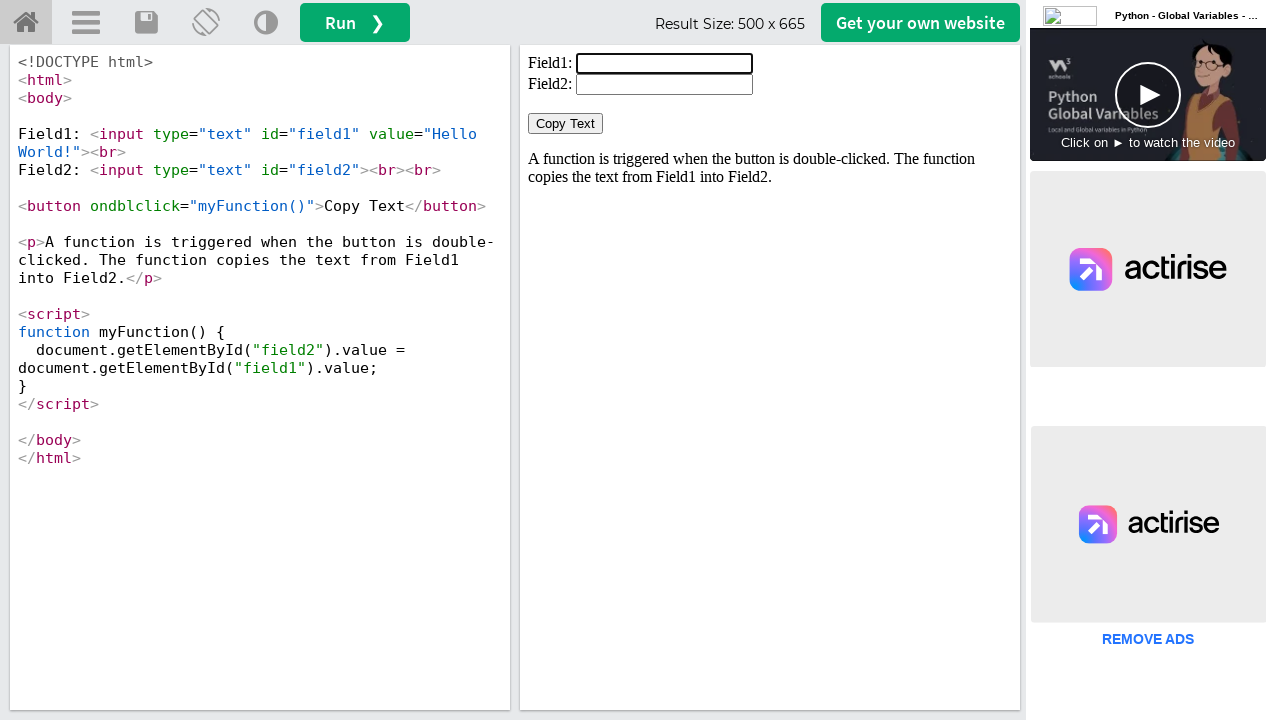

Filled first input field with 'Welcome' on iframe#iframeResult >> internal:control=enter-frame >> input#field1
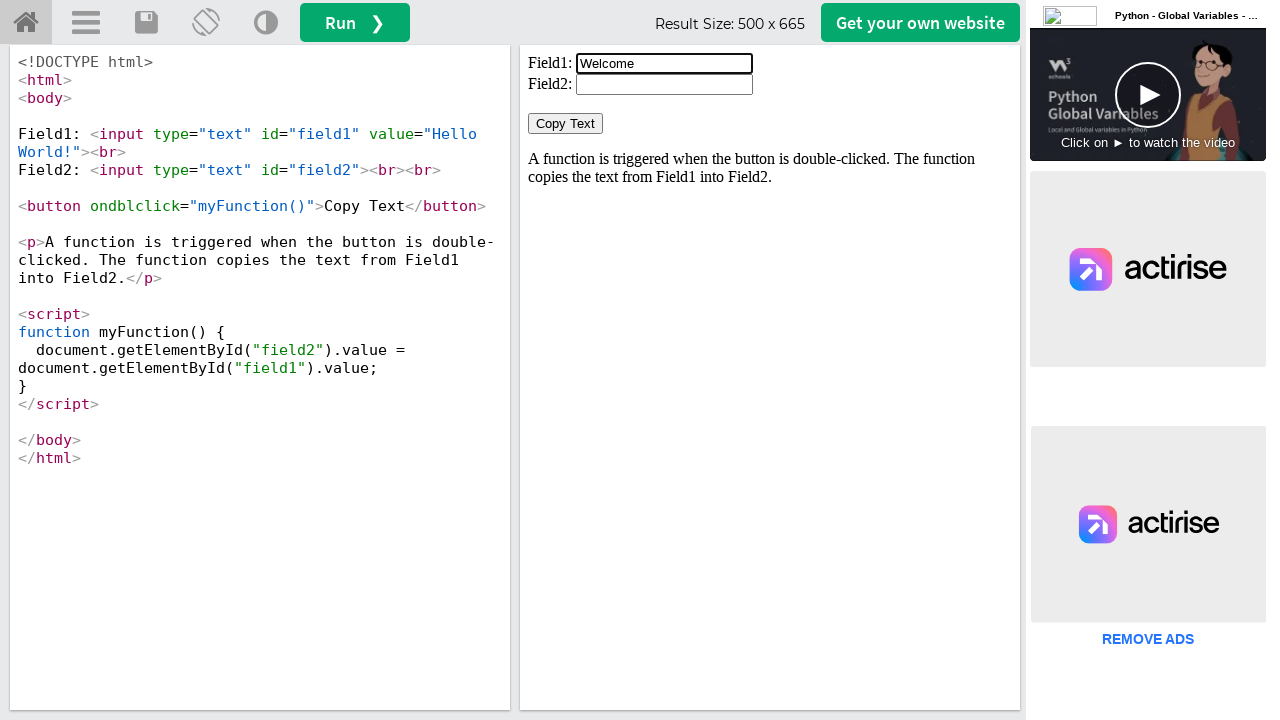

Double-clicked the 'Copy Text' button at (566, 124) on iframe#iframeResult >> internal:control=enter-frame >> button:has-text('Copy Tex
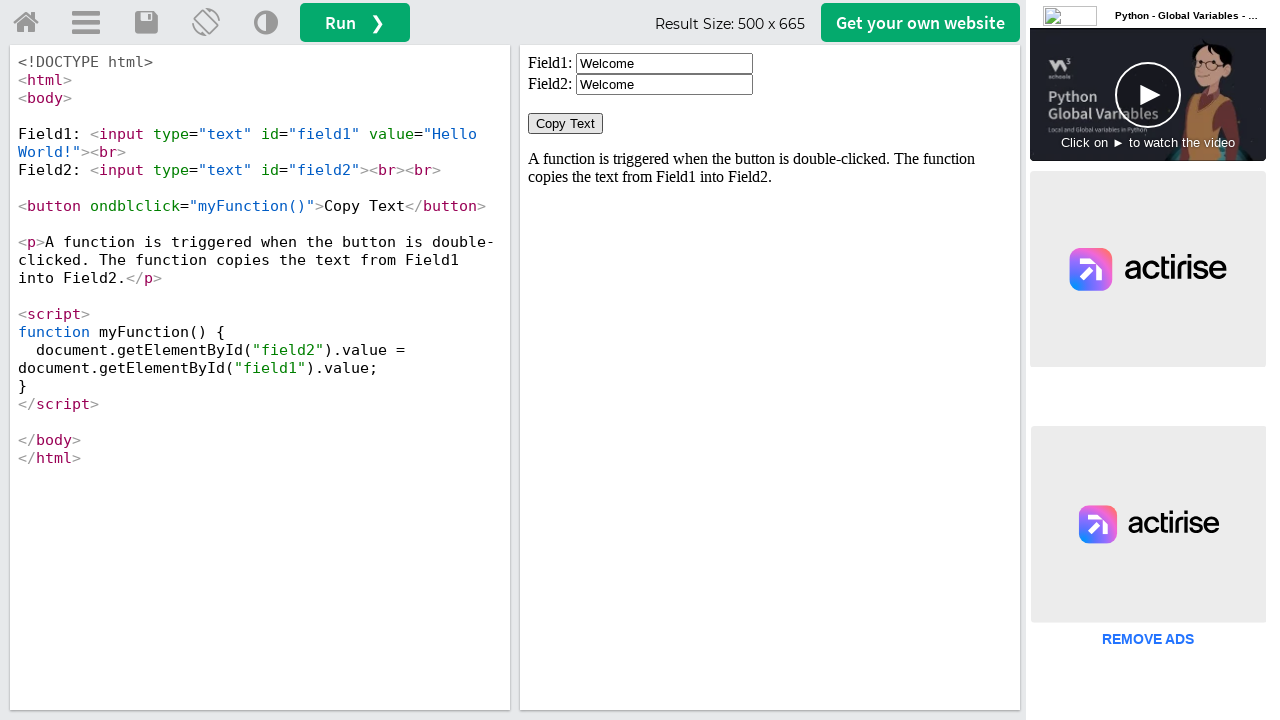

Retrieved value from first input field
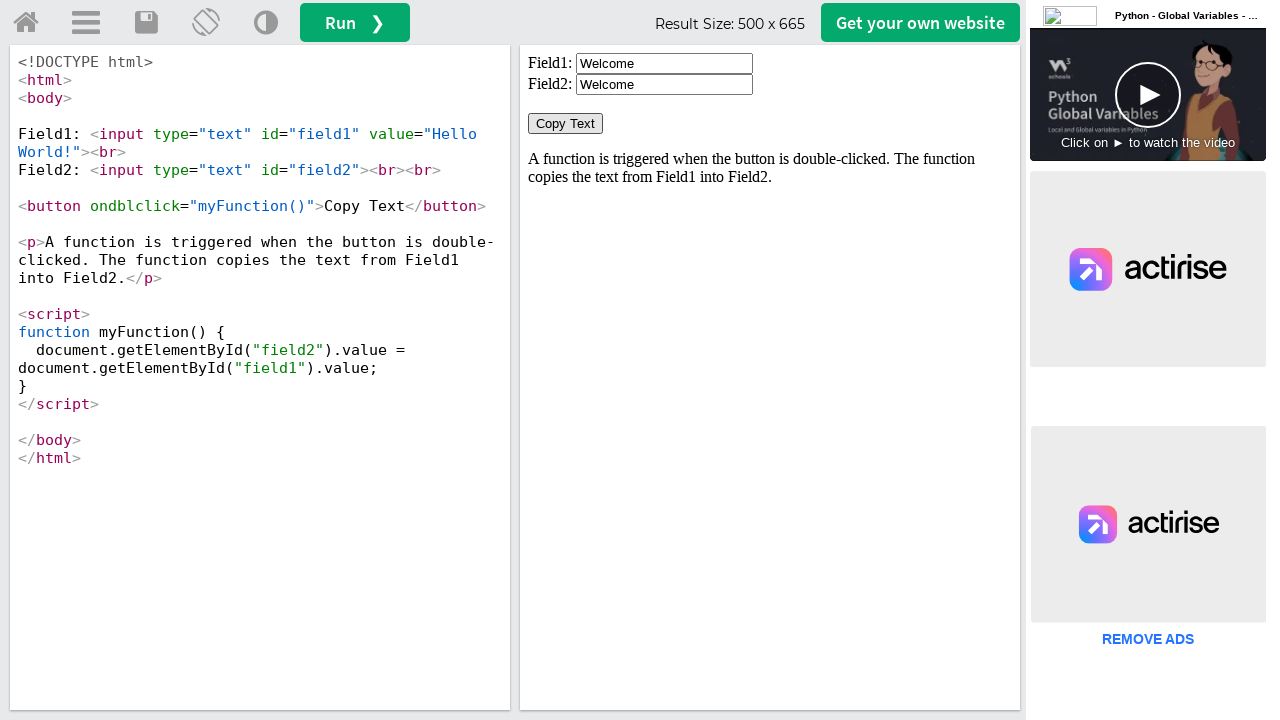

Retrieved value from second input field
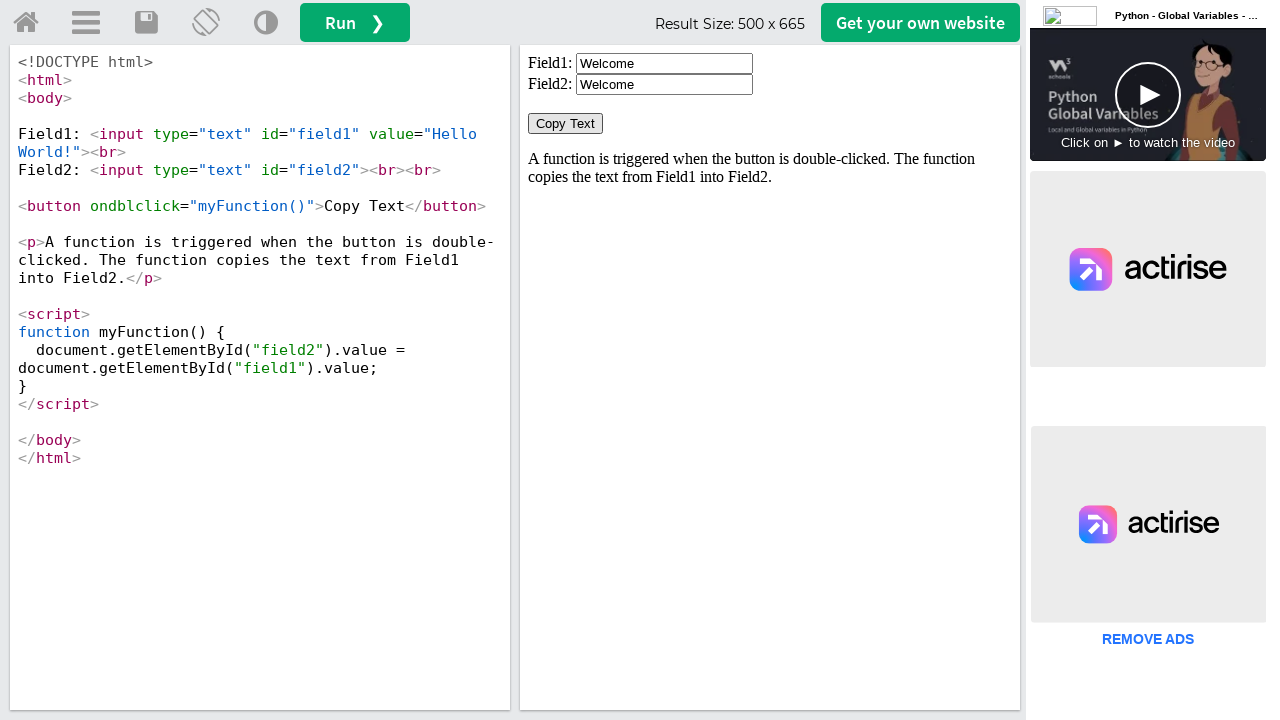

Verified text was successfully copied: both fields contain 'Welcome'
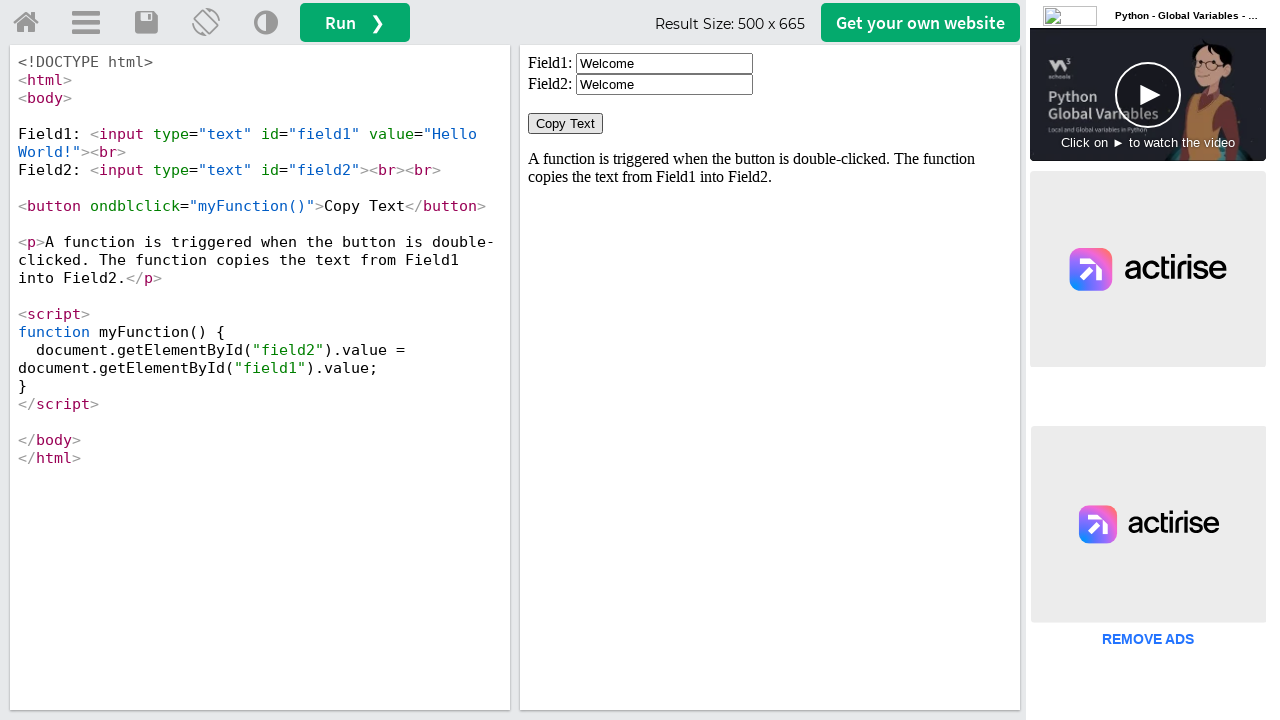

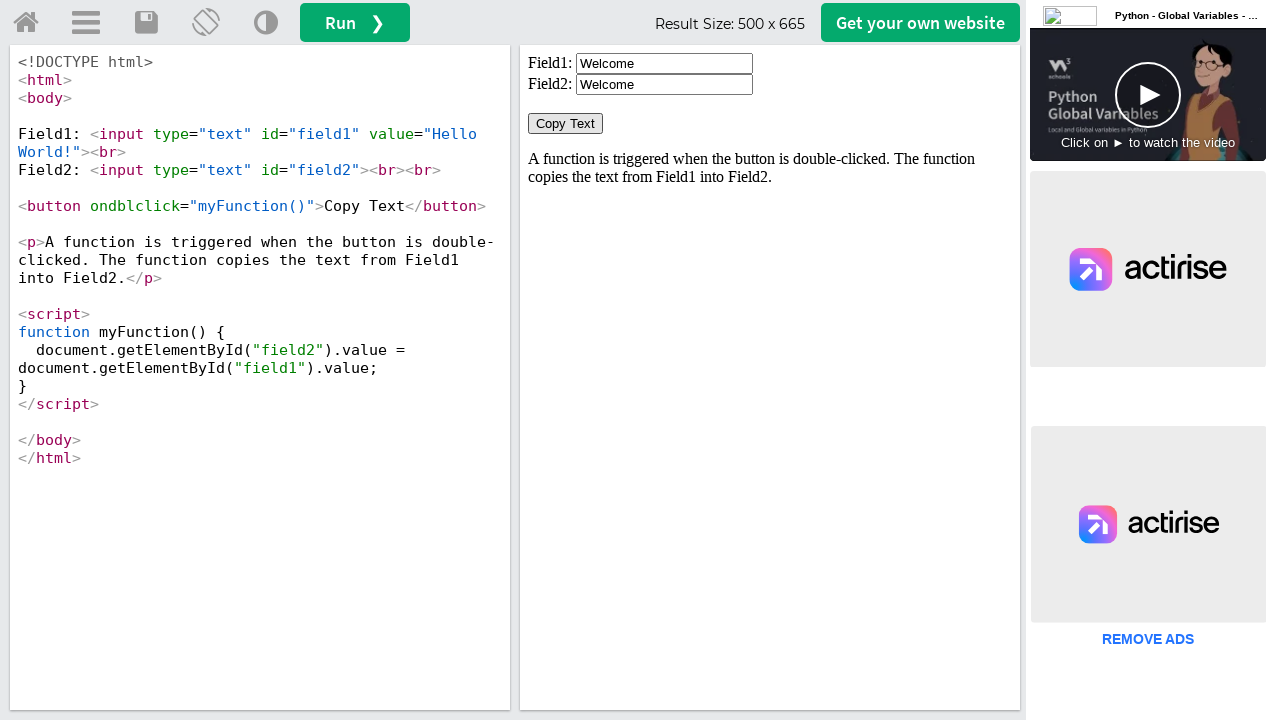